Tests W3Schools search functionality by entering "HTML" in the search box and pressing Enter to submit

Starting URL: https://www.w3schools.com/

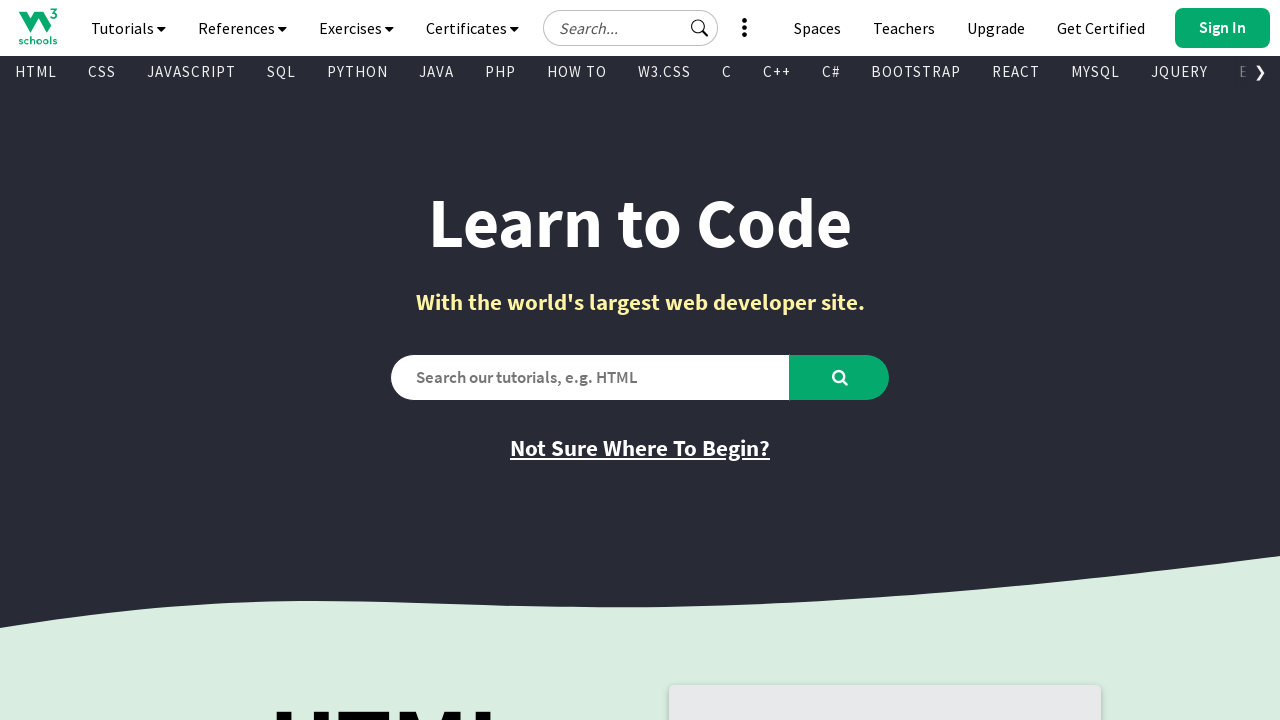

Filled search box with 'HTML' on //*[@id="search2"]
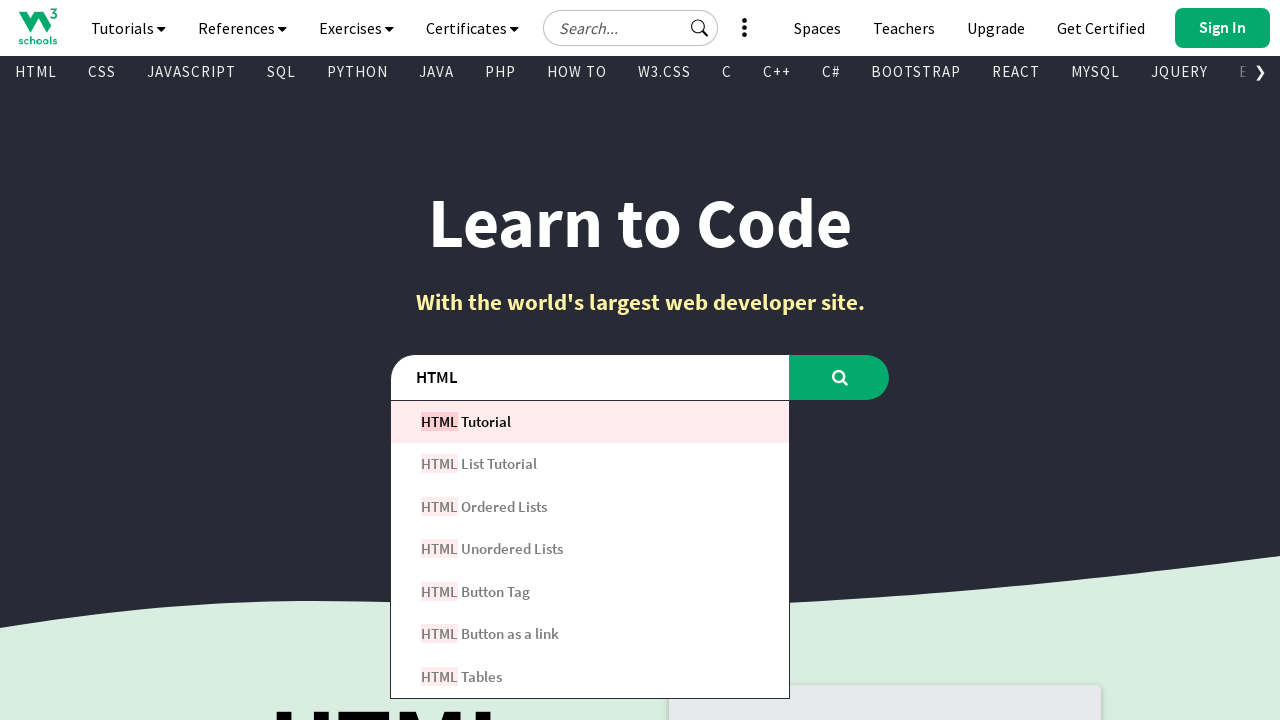

Pressed Enter to submit search on //*[@id="search2"]
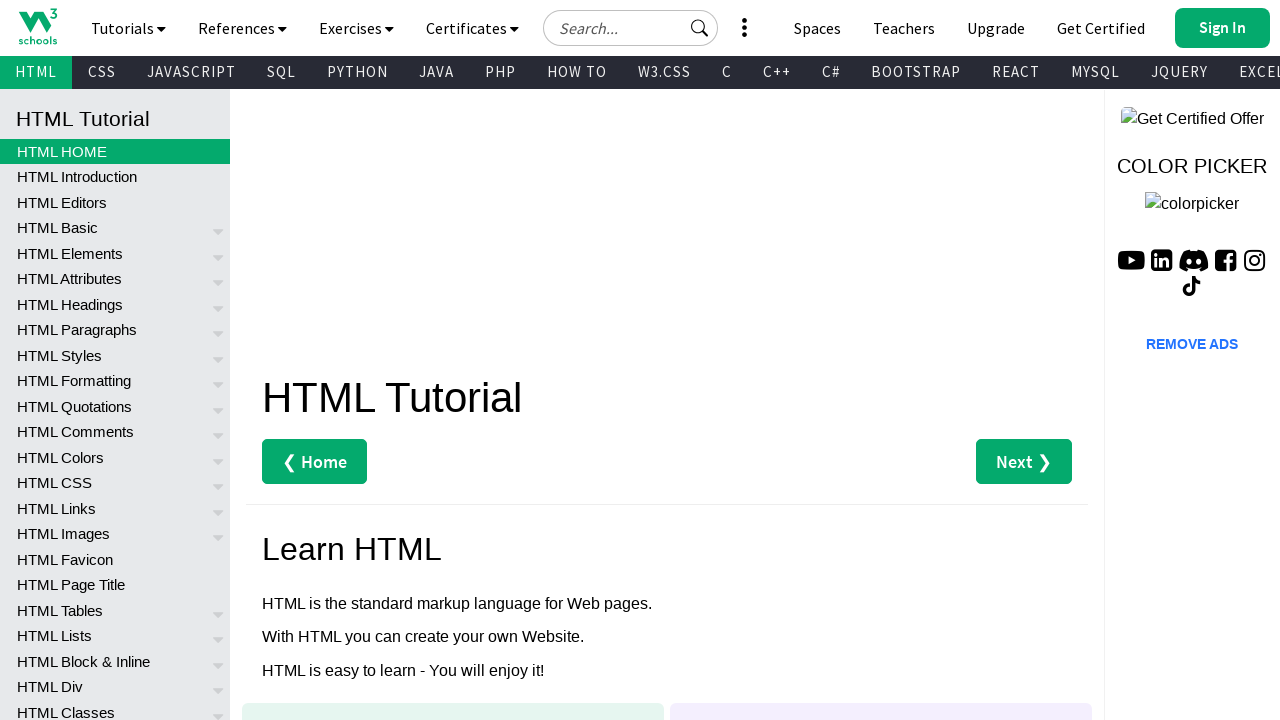

Search results loaded and network idle
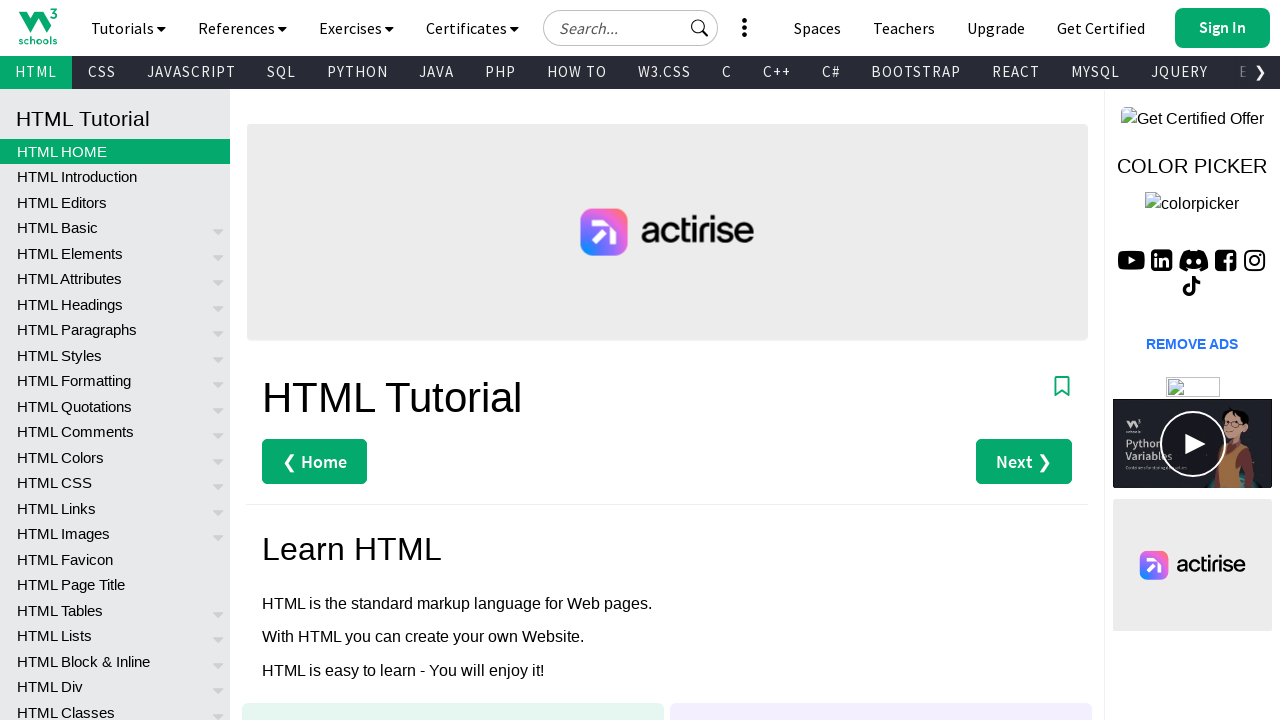

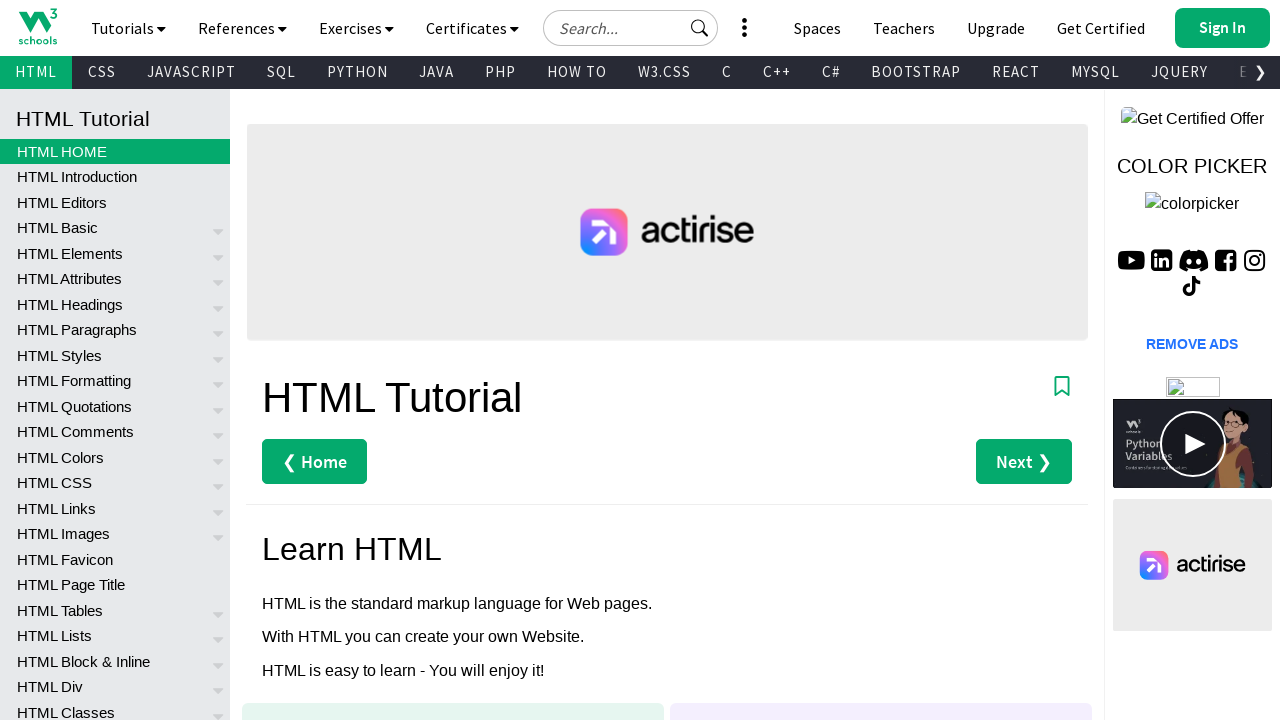